Tests text field functionality on a registration form by entering a first name and verifying the input value can be retrieved from the field.

Starting URL: https://naveenautomationlabs.com/opencart/index.php?route=account/register

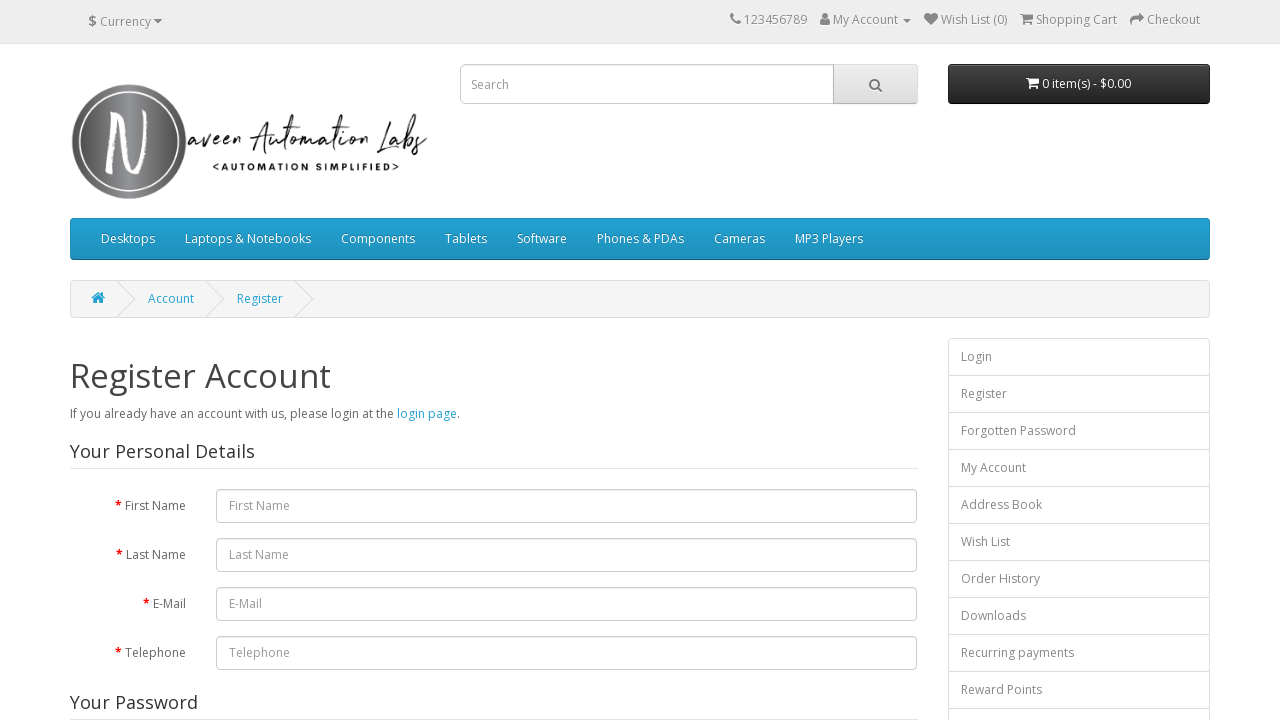

Filled first name field with 'krisjms' on #input-firstname
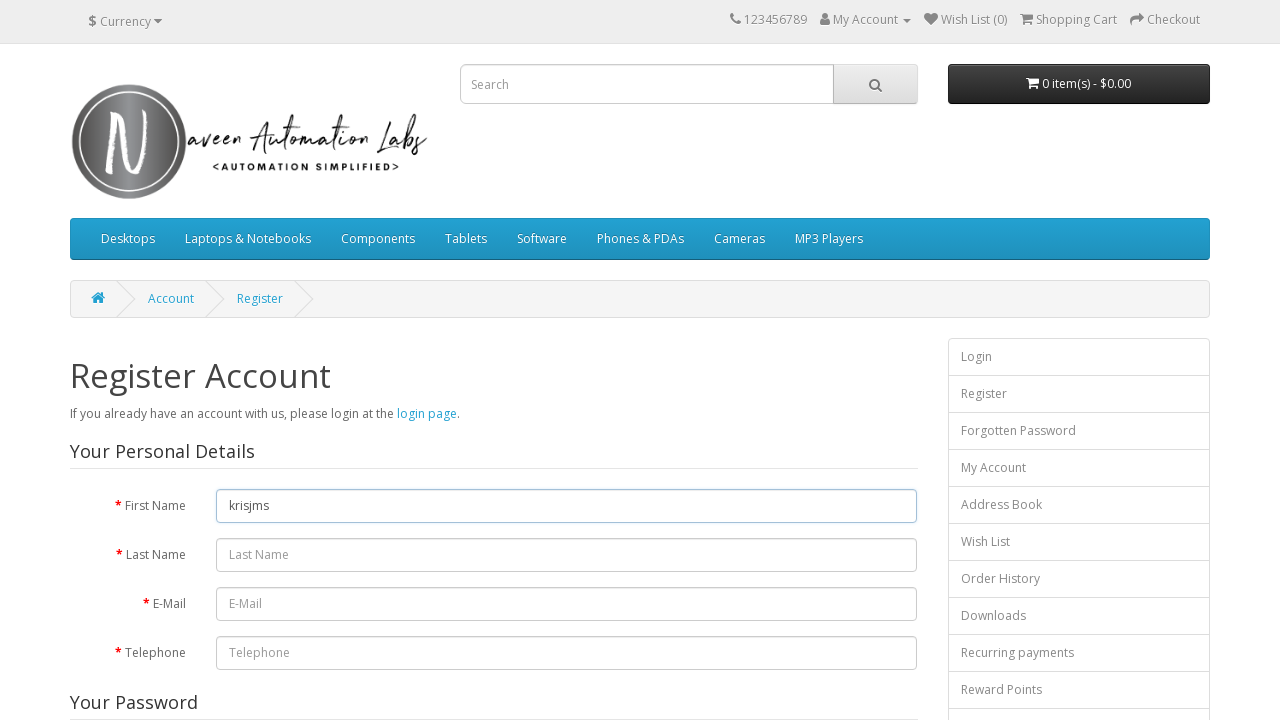

Retrieved input value from first name field: 'krisjms'
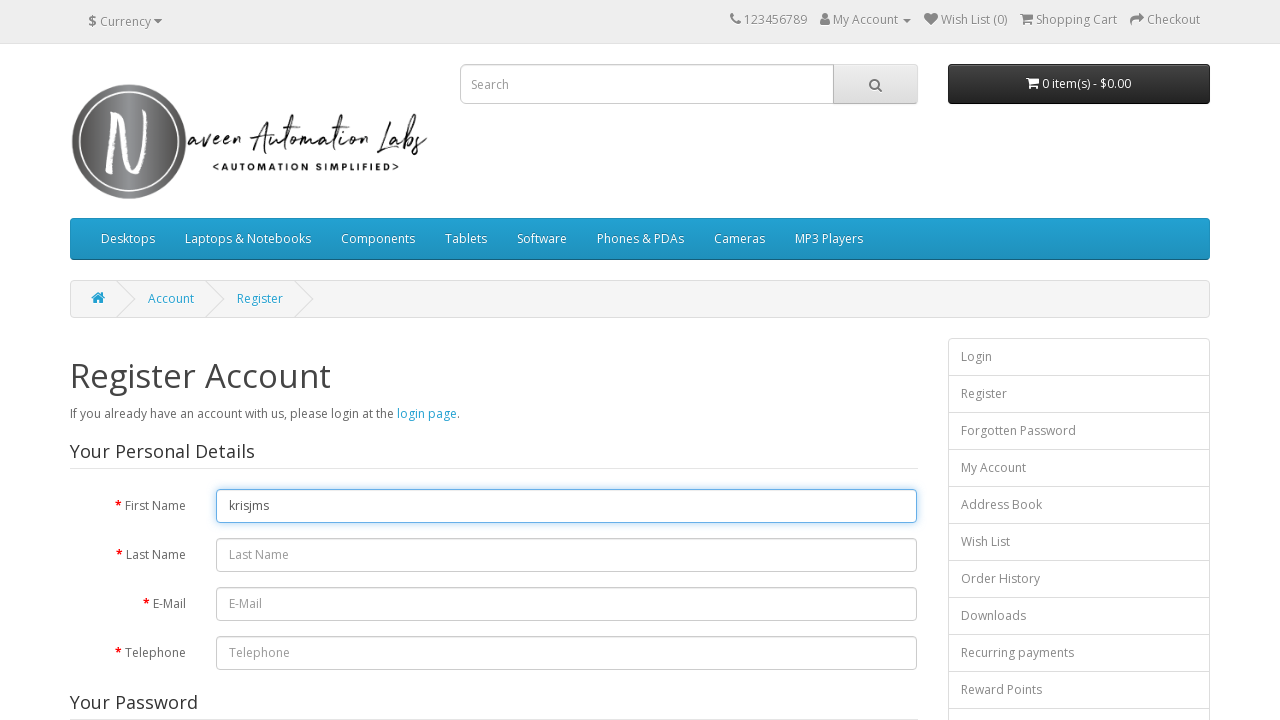

Verified first name field contains expected value 'krisjms'
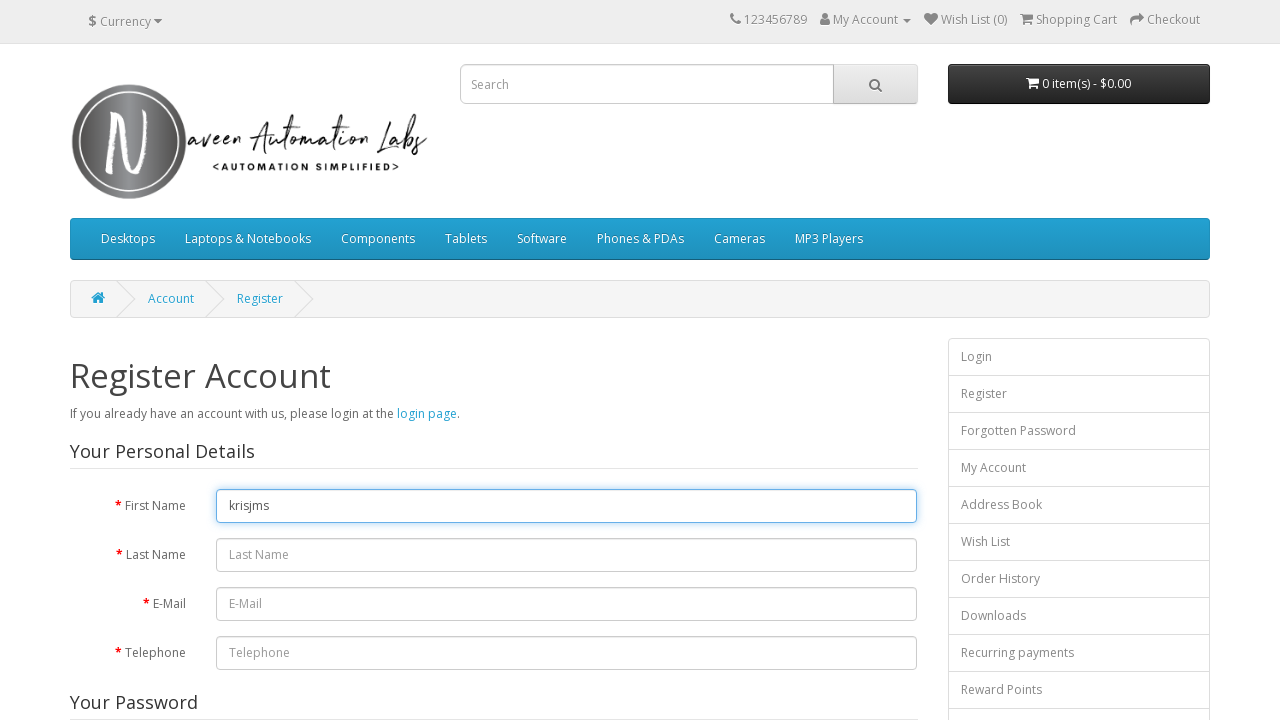

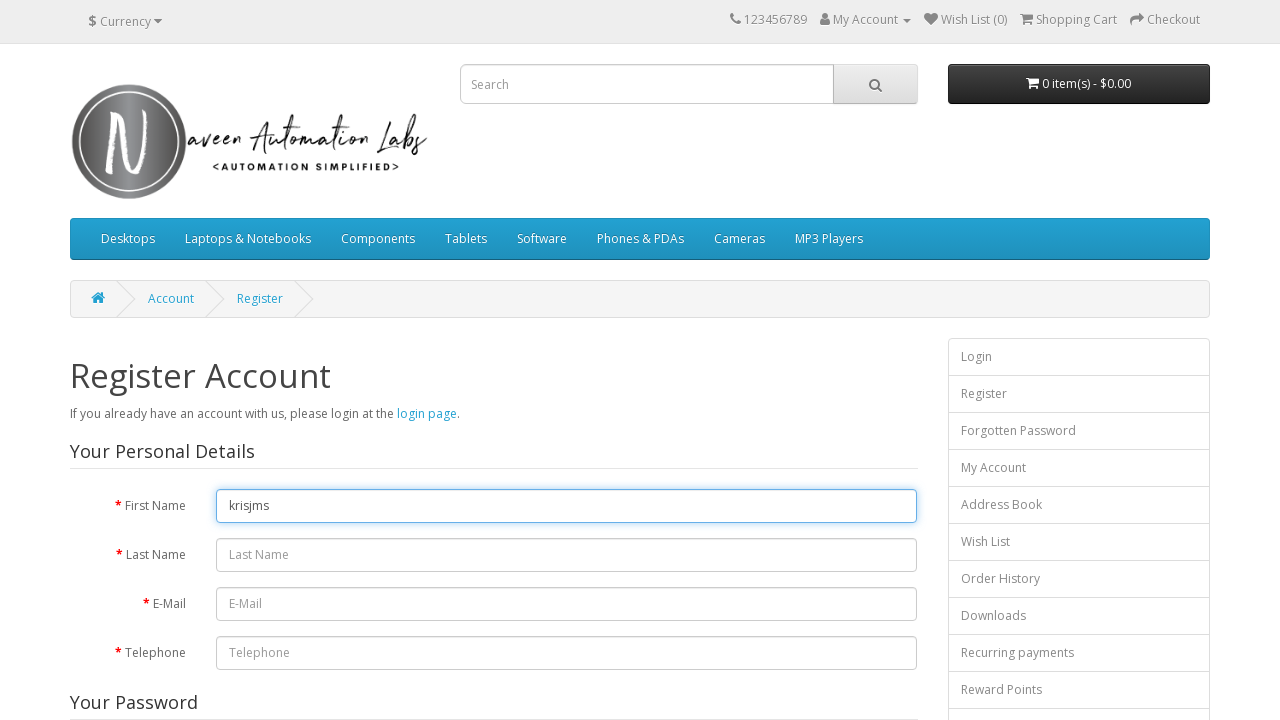